Tests handling of a simple JavaScript alert popup by clicking a button to trigger the alert and then accepting/dismissing it

Starting URL: https://demo.automationtesting.in/Alerts.html

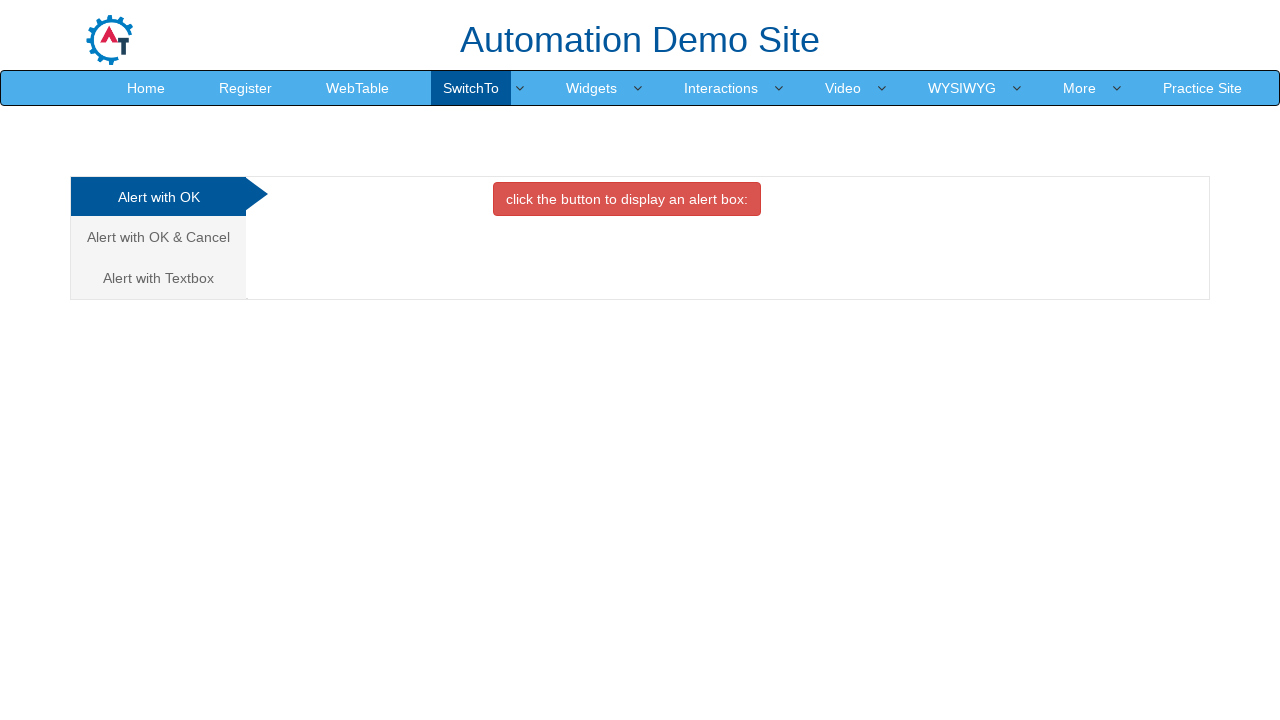

Clicked button to trigger alert popup at (627, 199) on xpath=//*[@id='OKTab']/button
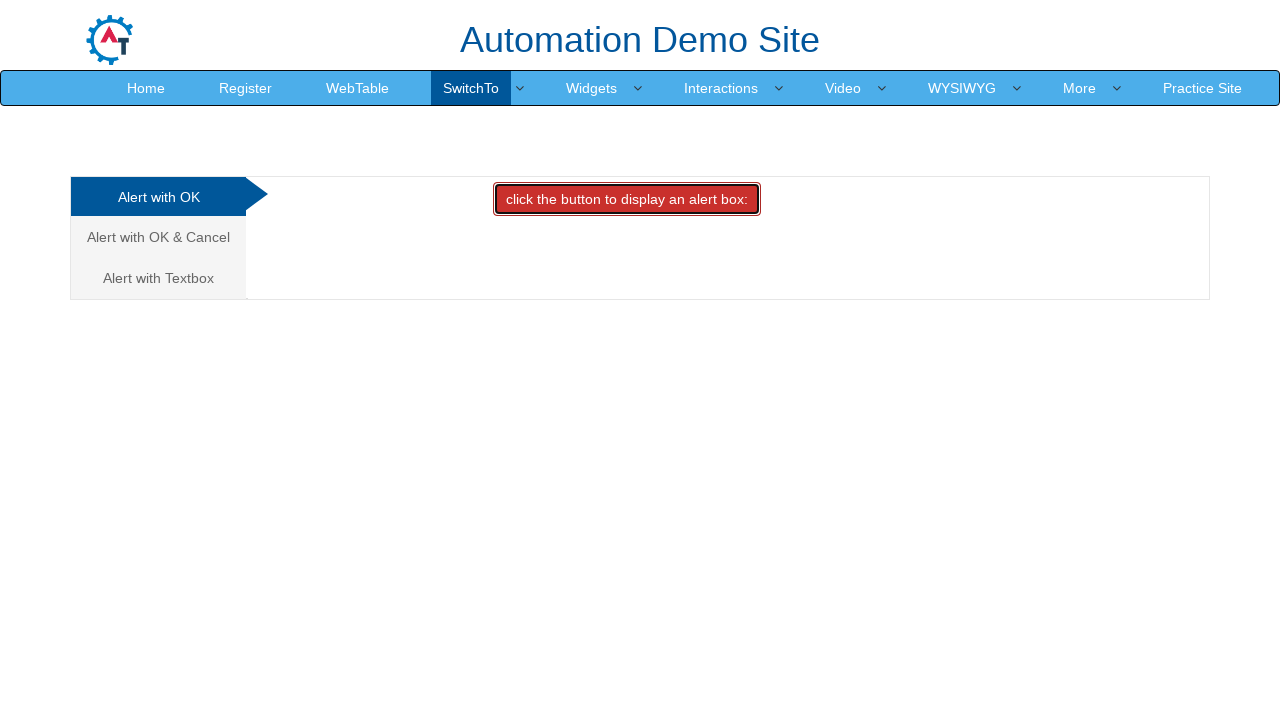

Set up dialog handler to accept alerts
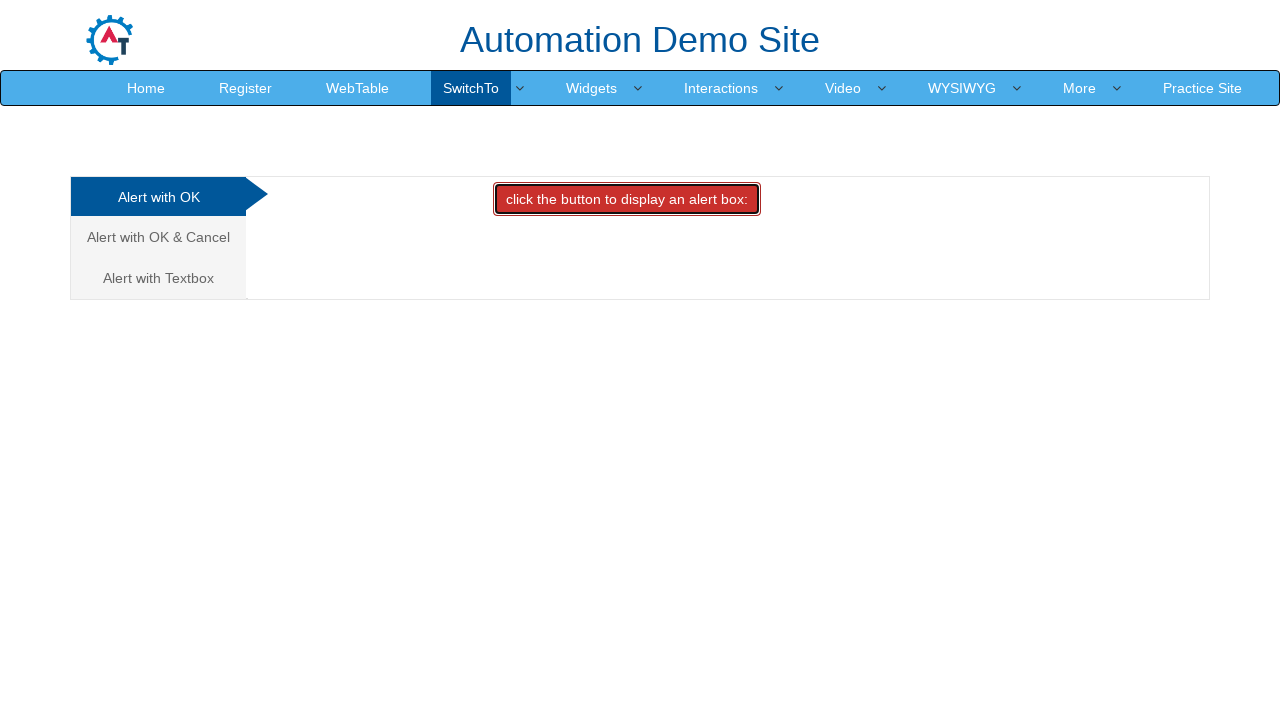

Clicked button again to trigger alert at (627, 199) on xpath=//*[@id='OKTab']/button
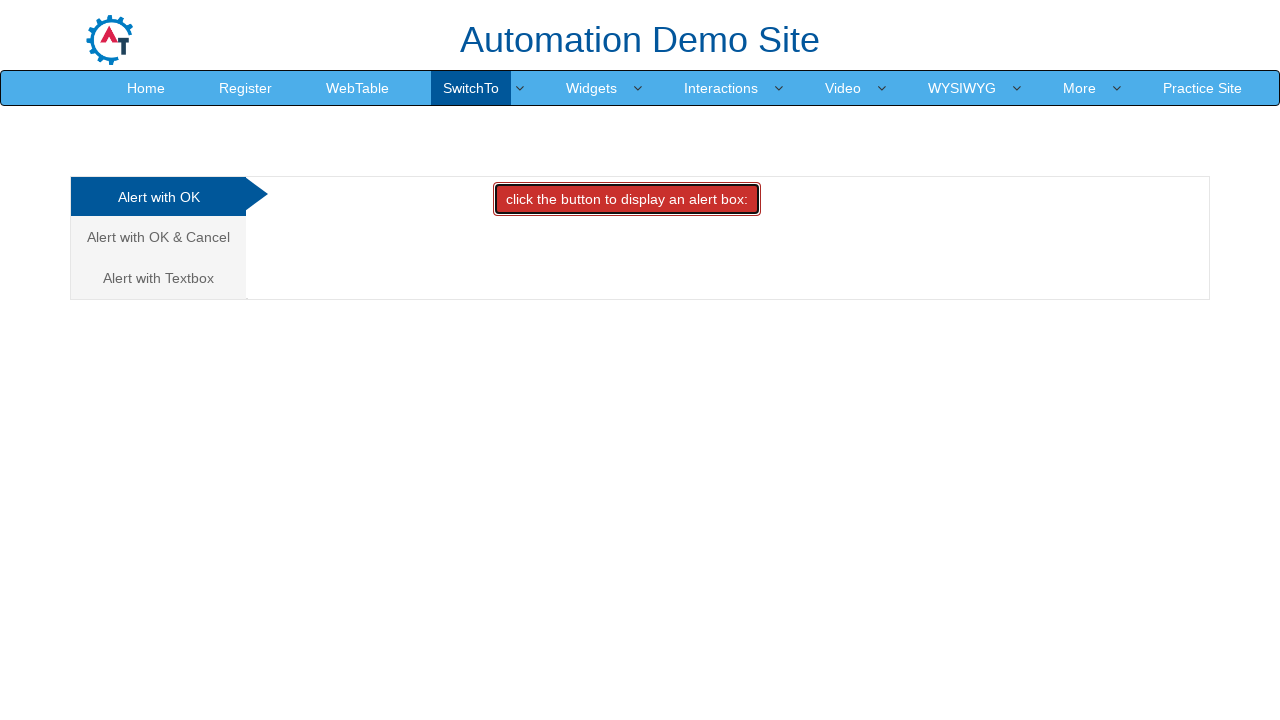

Waited 500ms for alert to appear
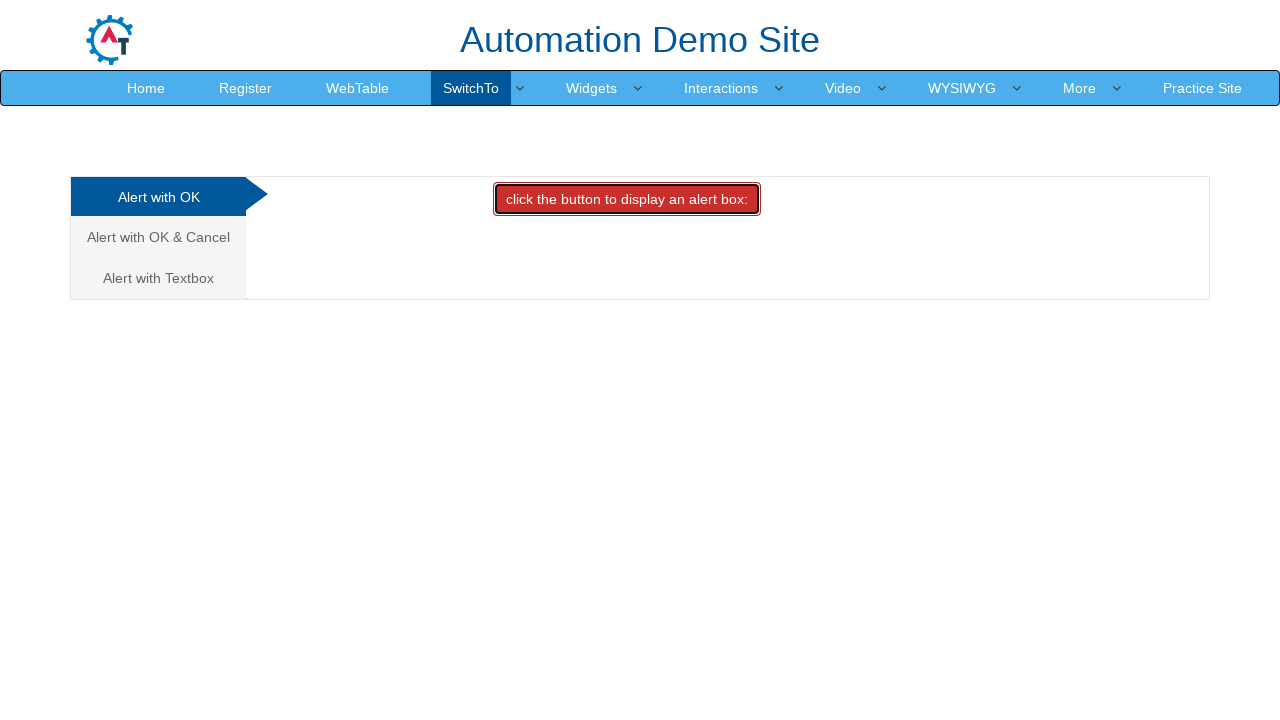

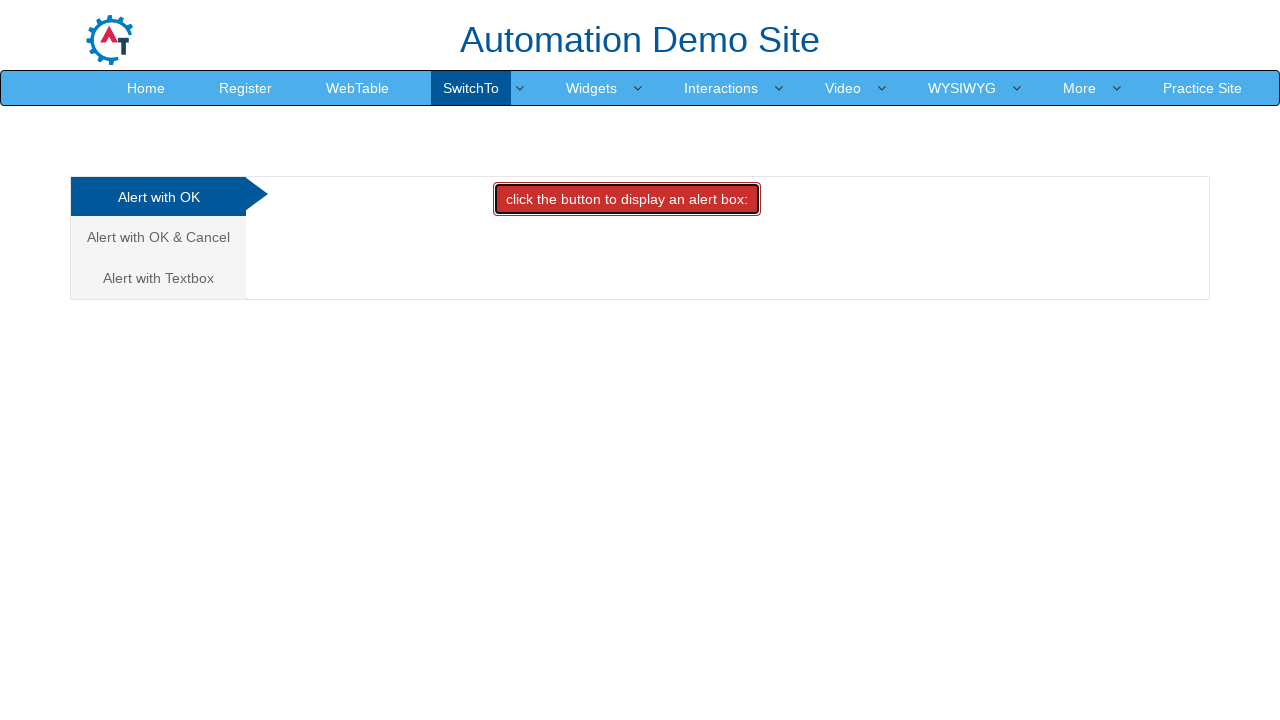